Tests navigation from DemoQA homepage to the Elements section by clicking the first card and verifying the URL changes

Starting URL: https://demoqa.com/

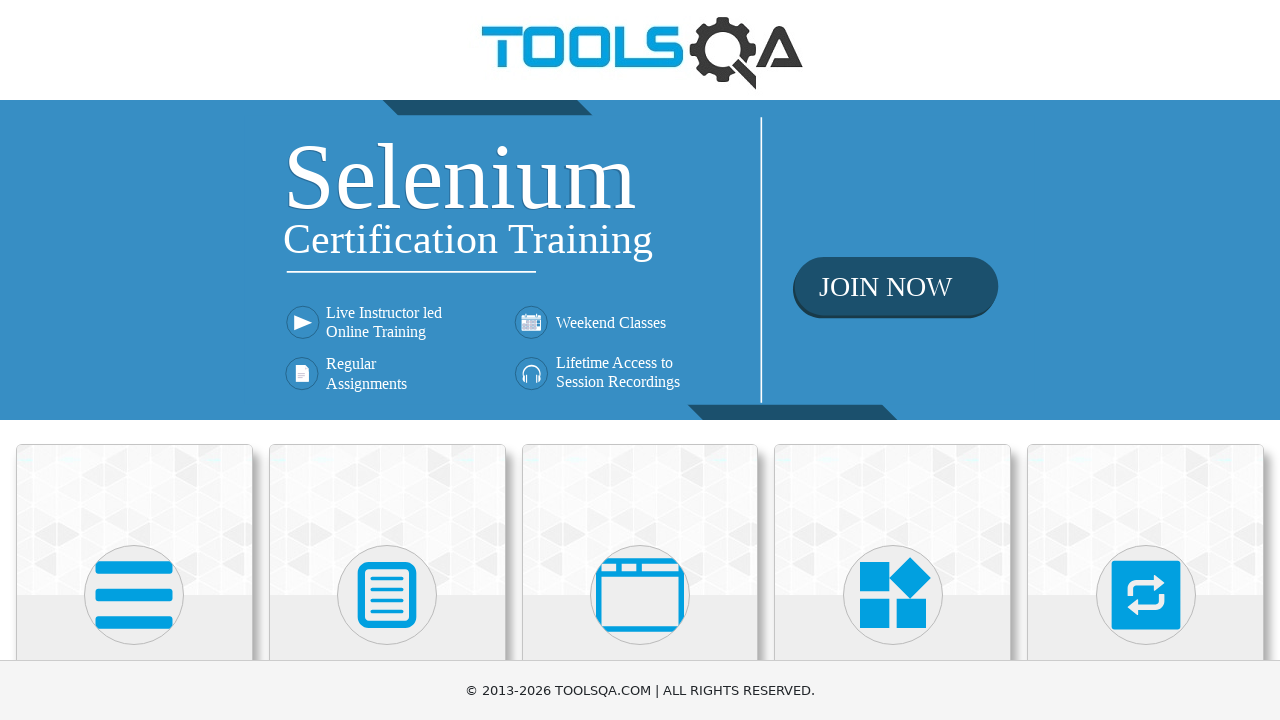

Clicked the first card (Elements) on DemoQA homepage at (134, 520) on .top-card:nth-child(1)
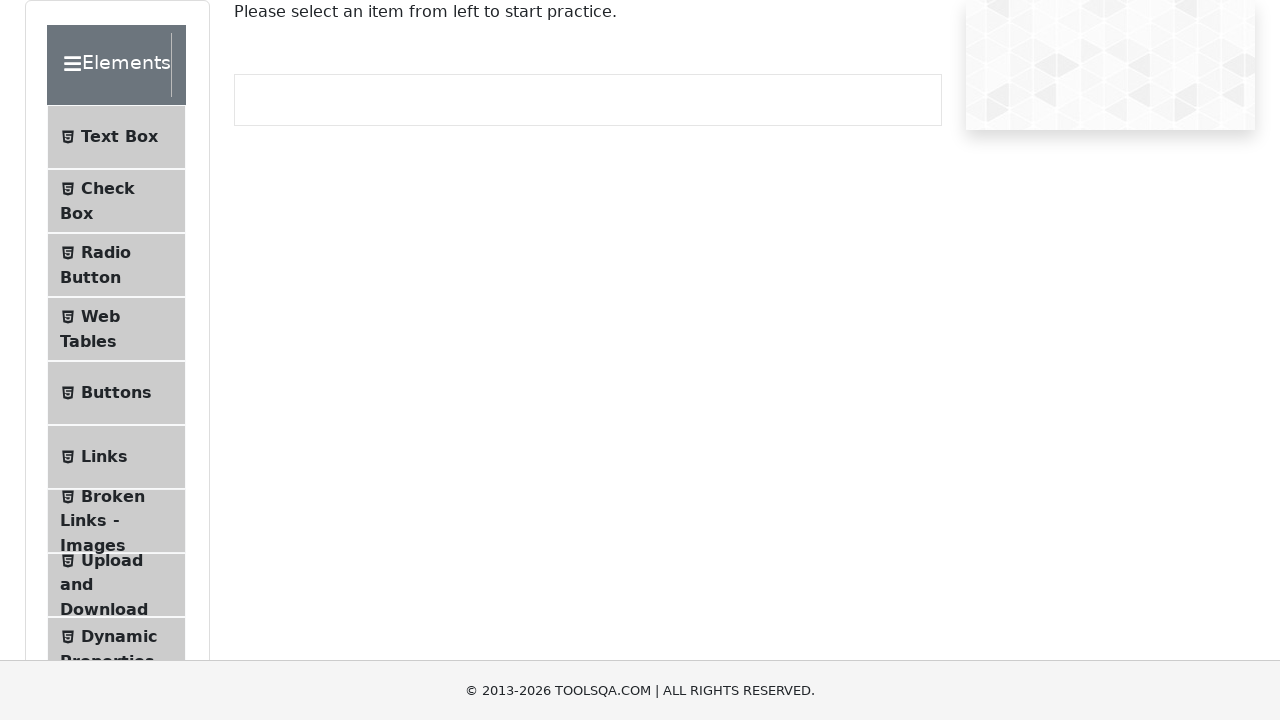

Navigation to Elements section completed - URL changed to https://demoqa.com/elements
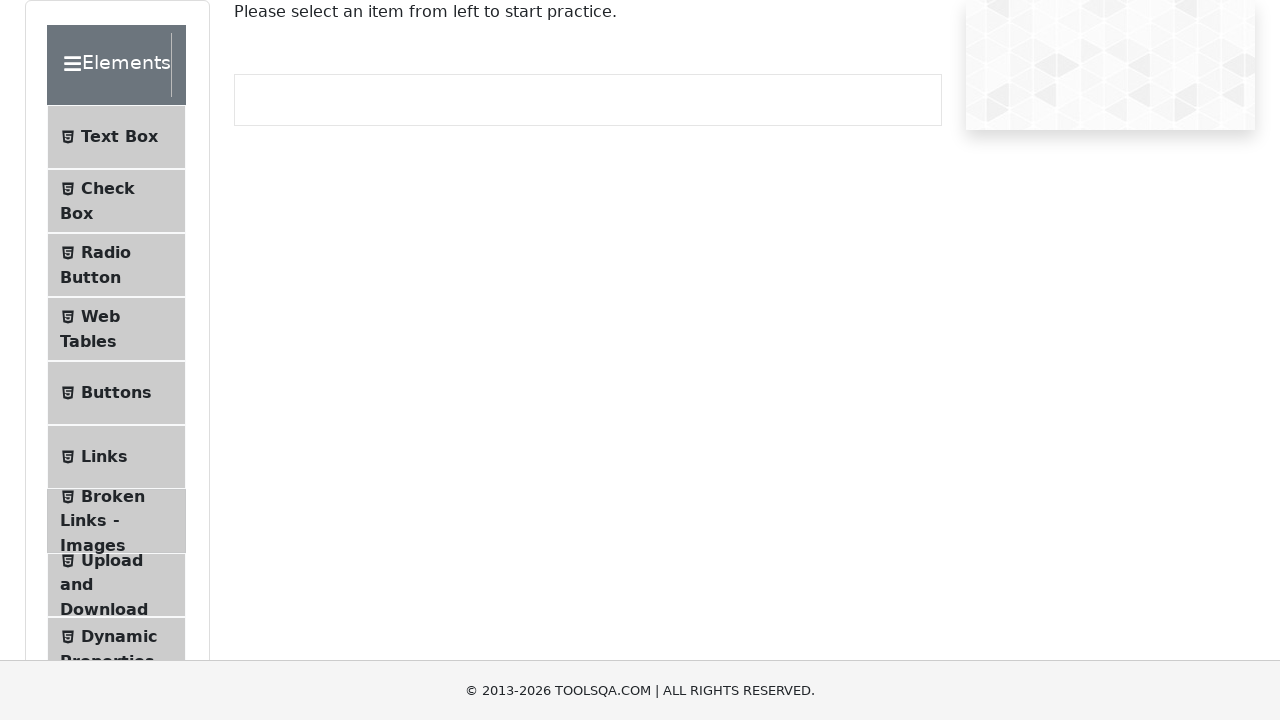

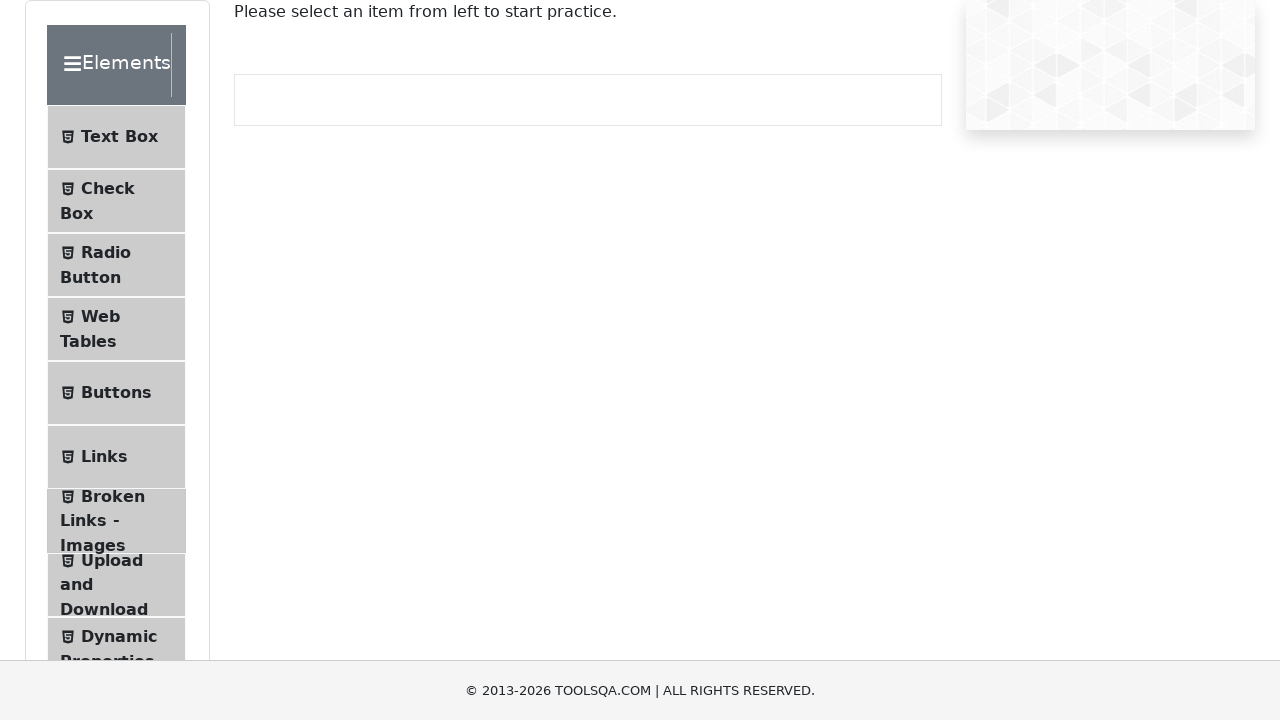